Tests an e-commerce page by verifying user profile name, JSON data, categories list, and stock status attributes

Starting URL: https://demoapp-sable-gamma.vercel.app/

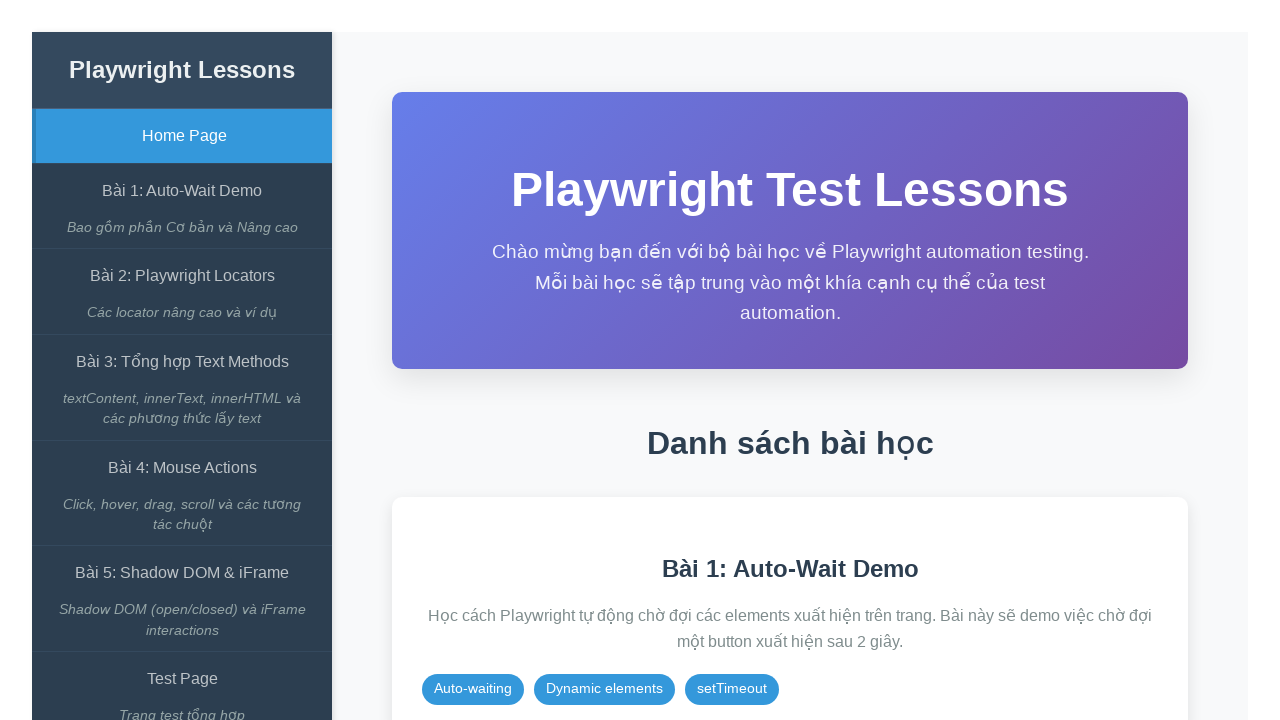

Clicked on 'Bài 3: Tổng hợp Text Methods' lesson link at (182, 362) on internal:role=link[name="Bài 3: Tổng hợp Text Methods"i]
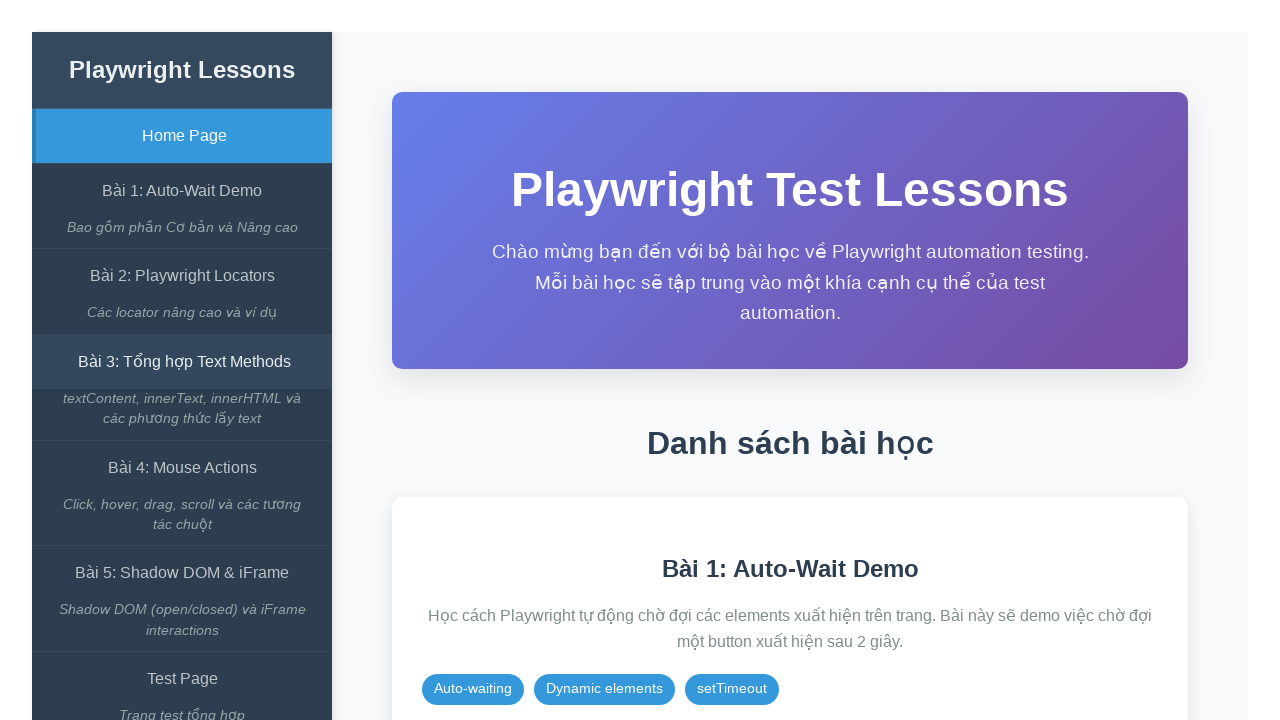

Clicked on 'Expect Assertions' tab at (690, 292) on internal:role=tab[name="Expect Assertions"i]
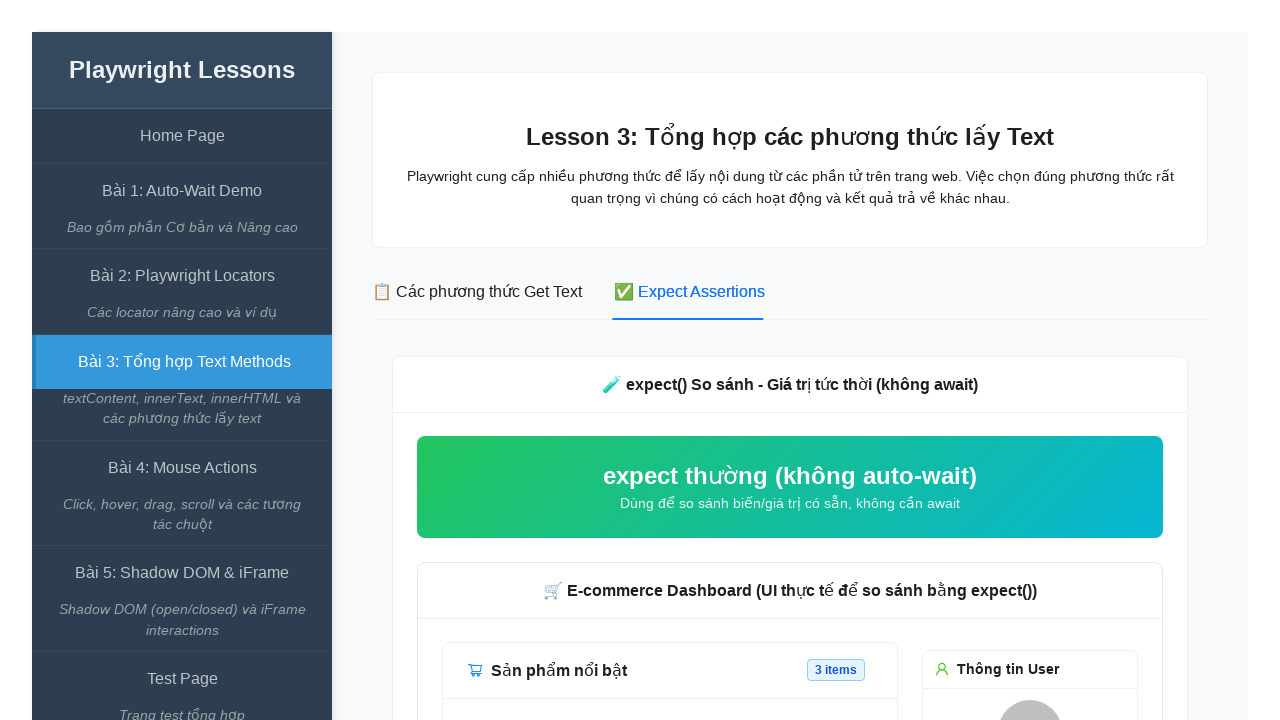

Verified user profile name is 'Playwright Learner'
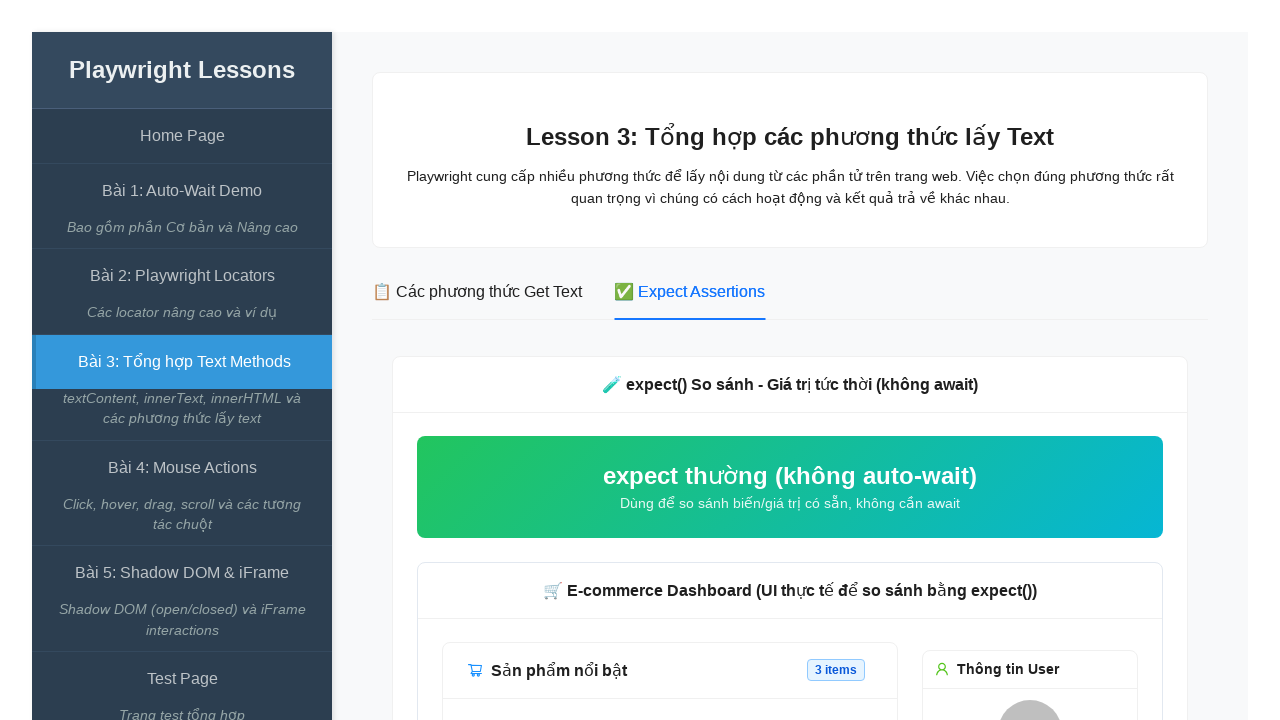

Profile JSON element loaded
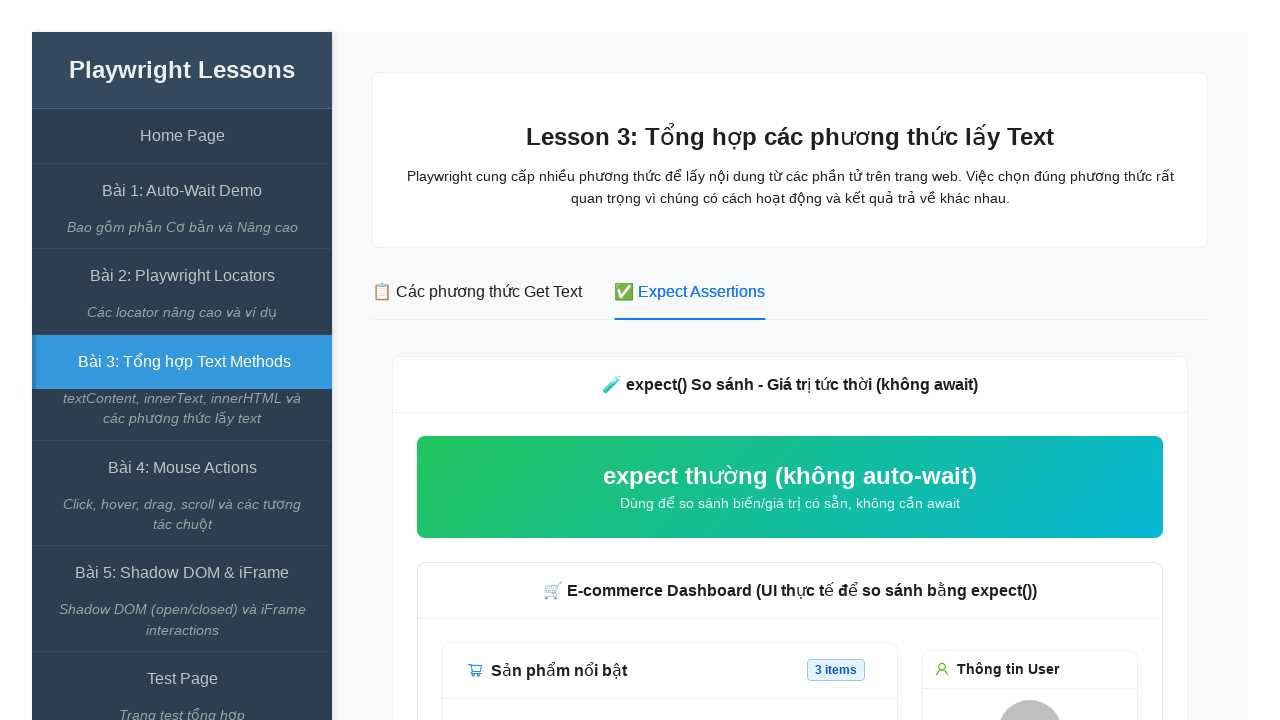

Categories section loaded
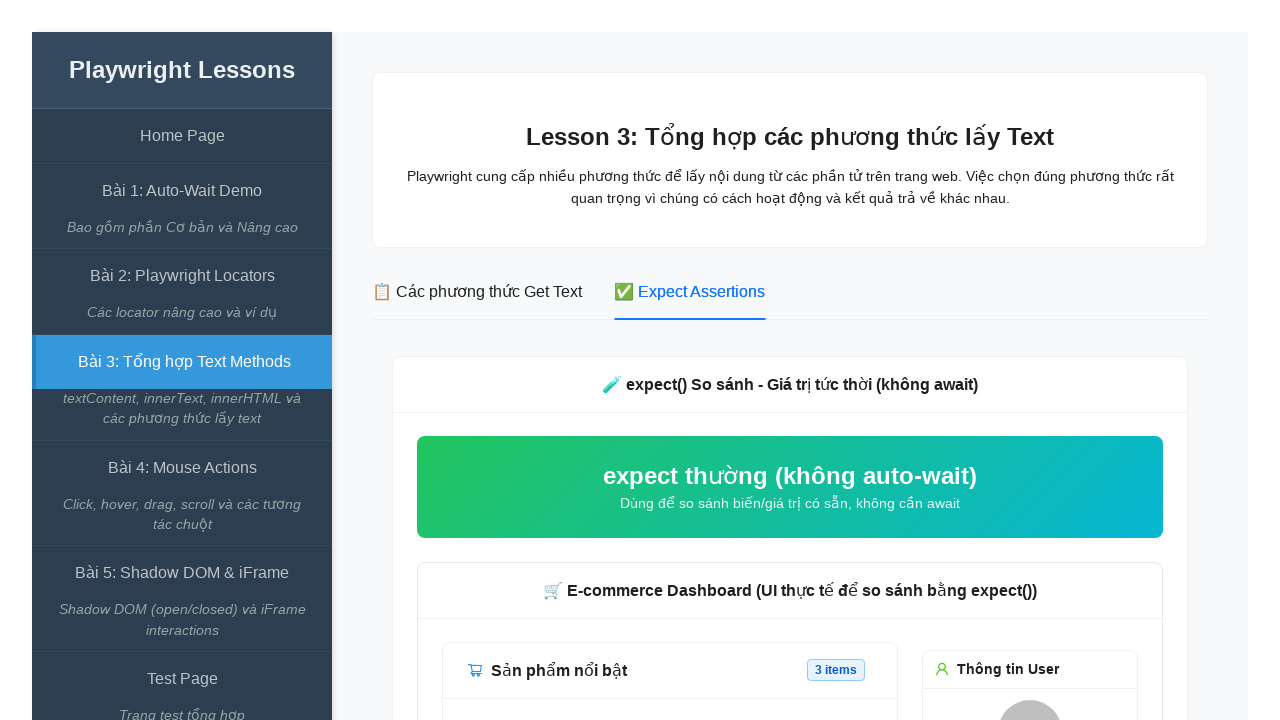

Stock status element loaded
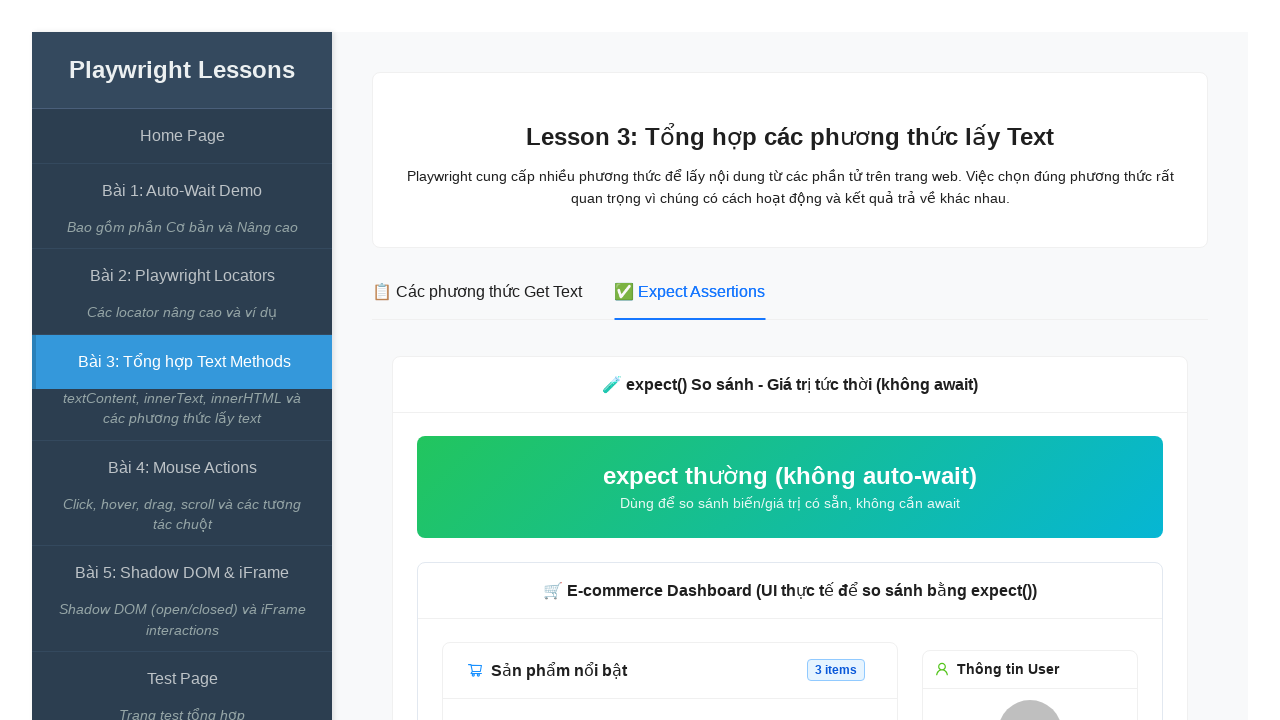

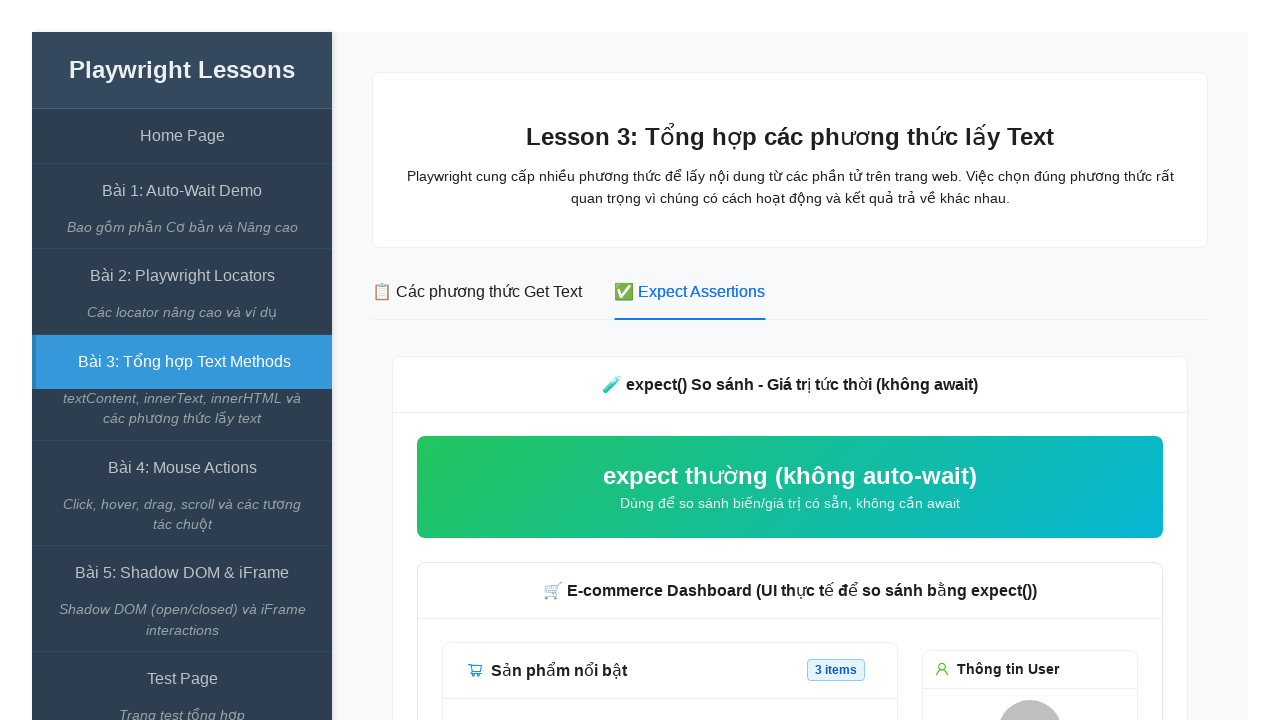